Checks the first checkbox twice to verify idempotency - it should remain checked

Starting URL: https://the-internet.herokuapp.com/checkboxes

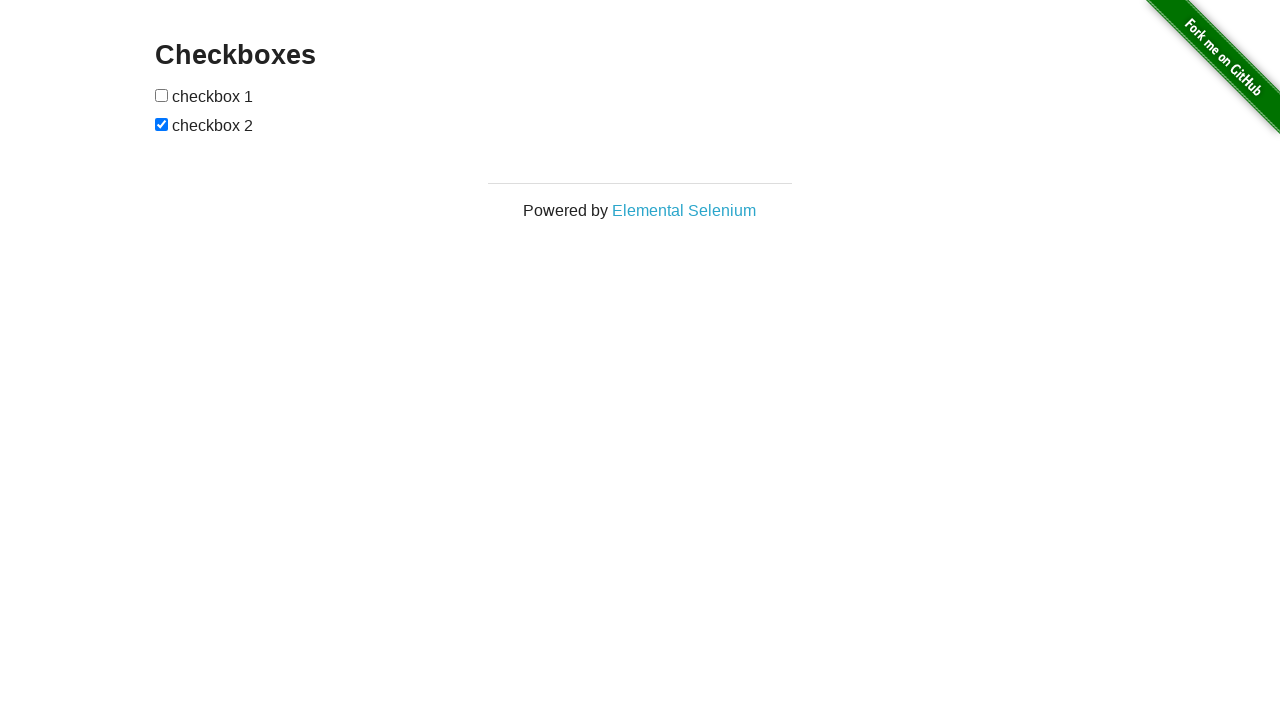

Navigated to checkboxes page
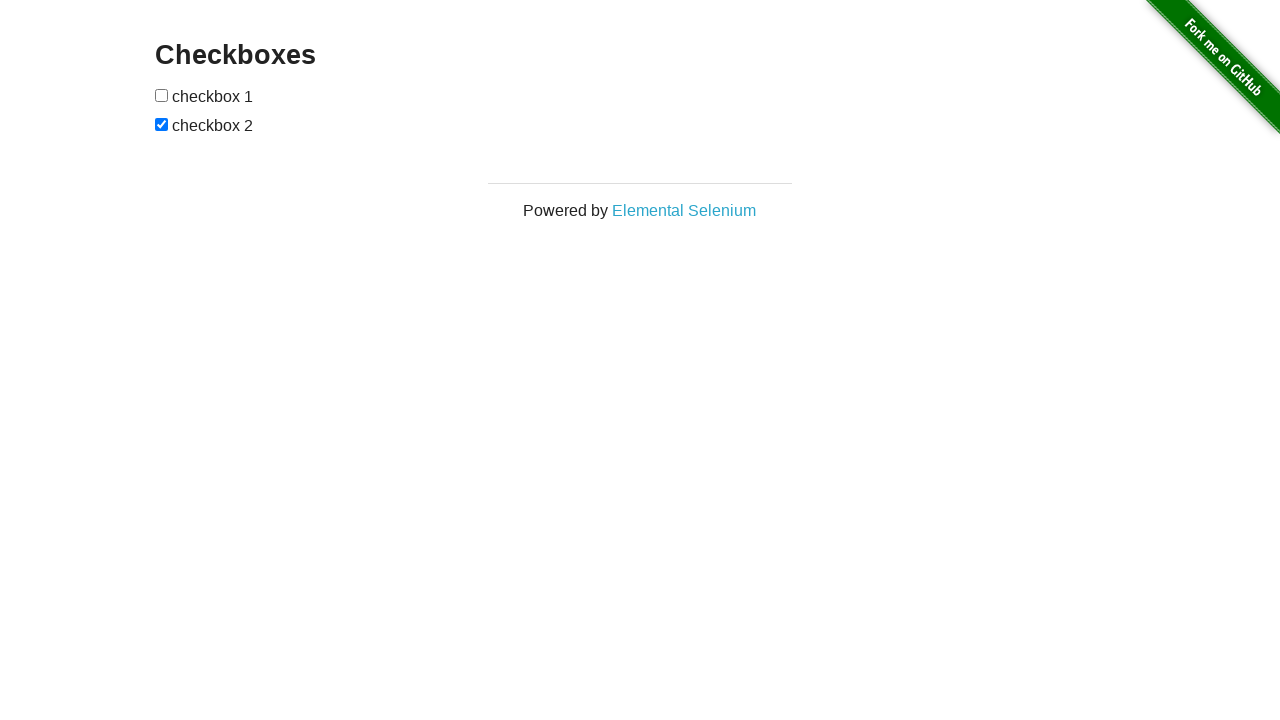

Located the first checkbox element
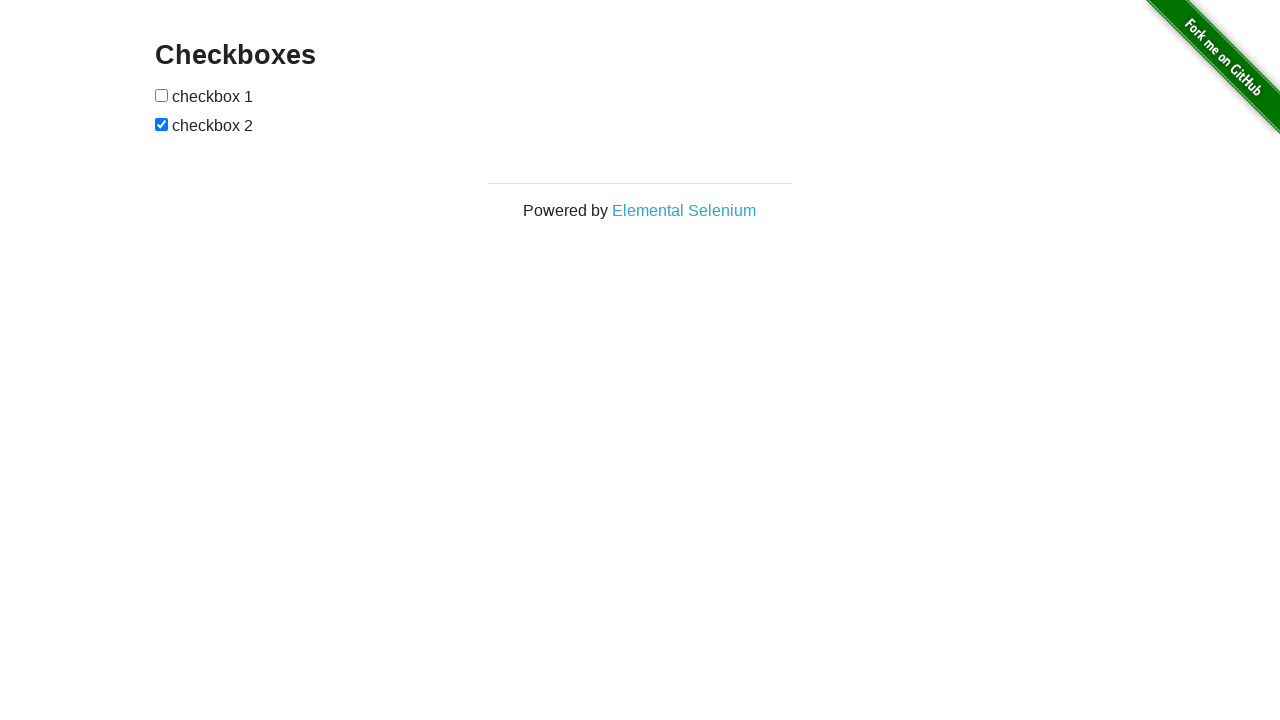

Checked the first checkbox at (162, 95) on input[type='checkbox'] >> nth=0
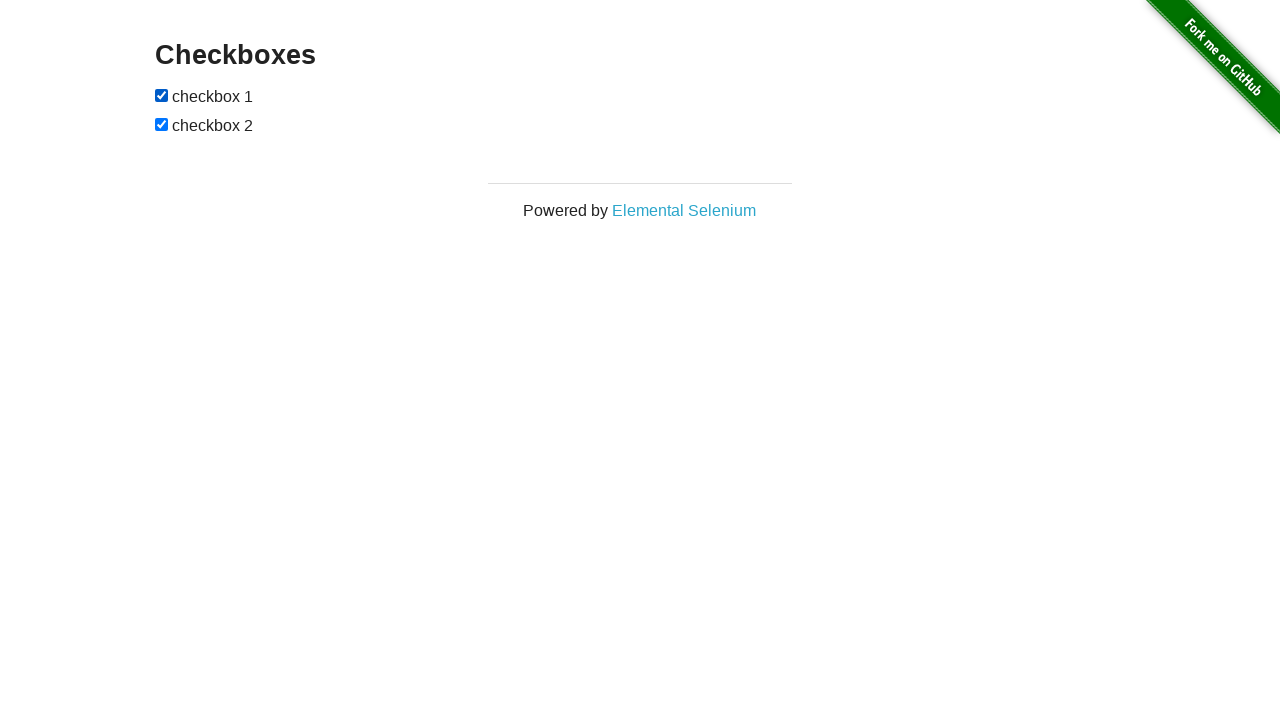

Checked the first checkbox again to test idempotency on input[type='checkbox'] >> nth=0
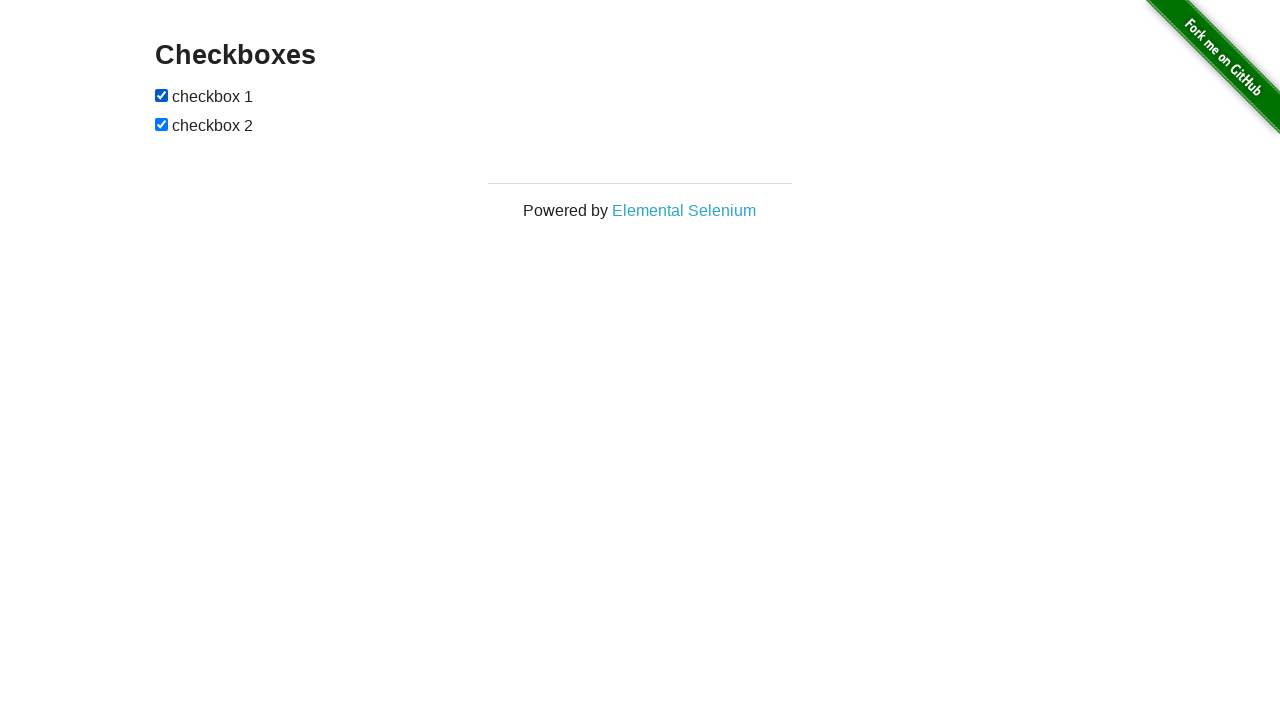

Verified that the first checkbox remains checked
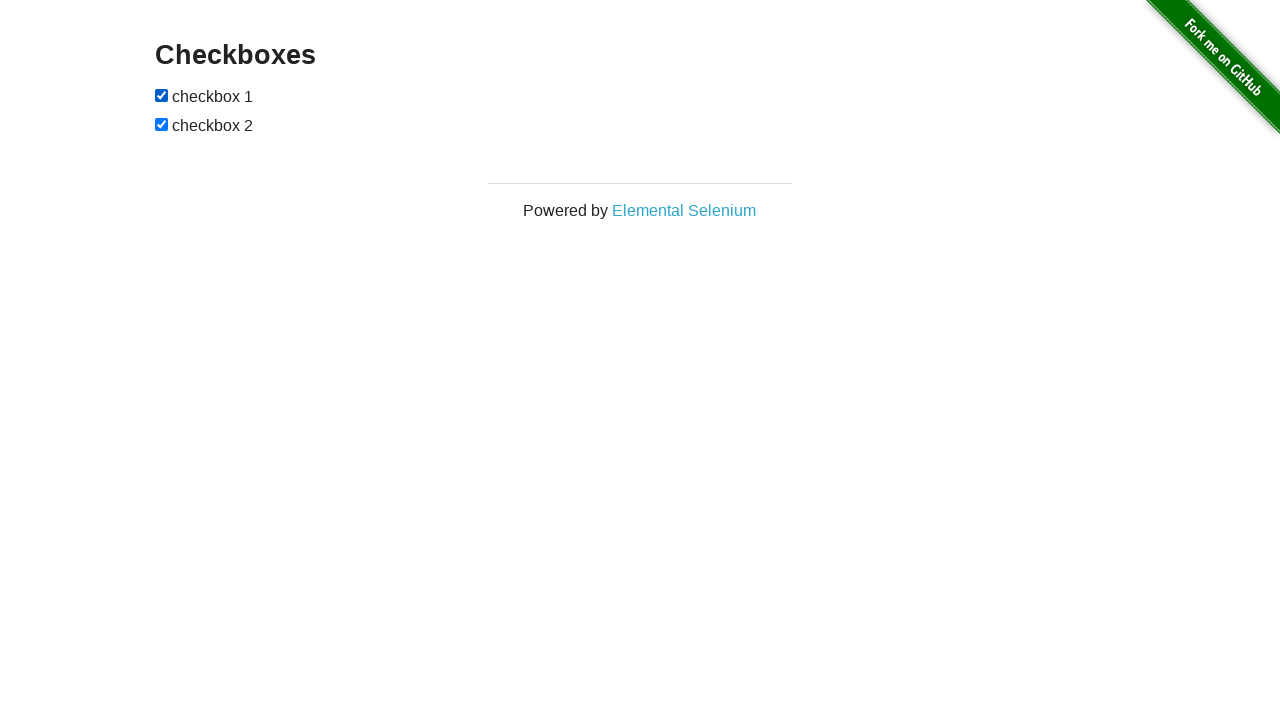

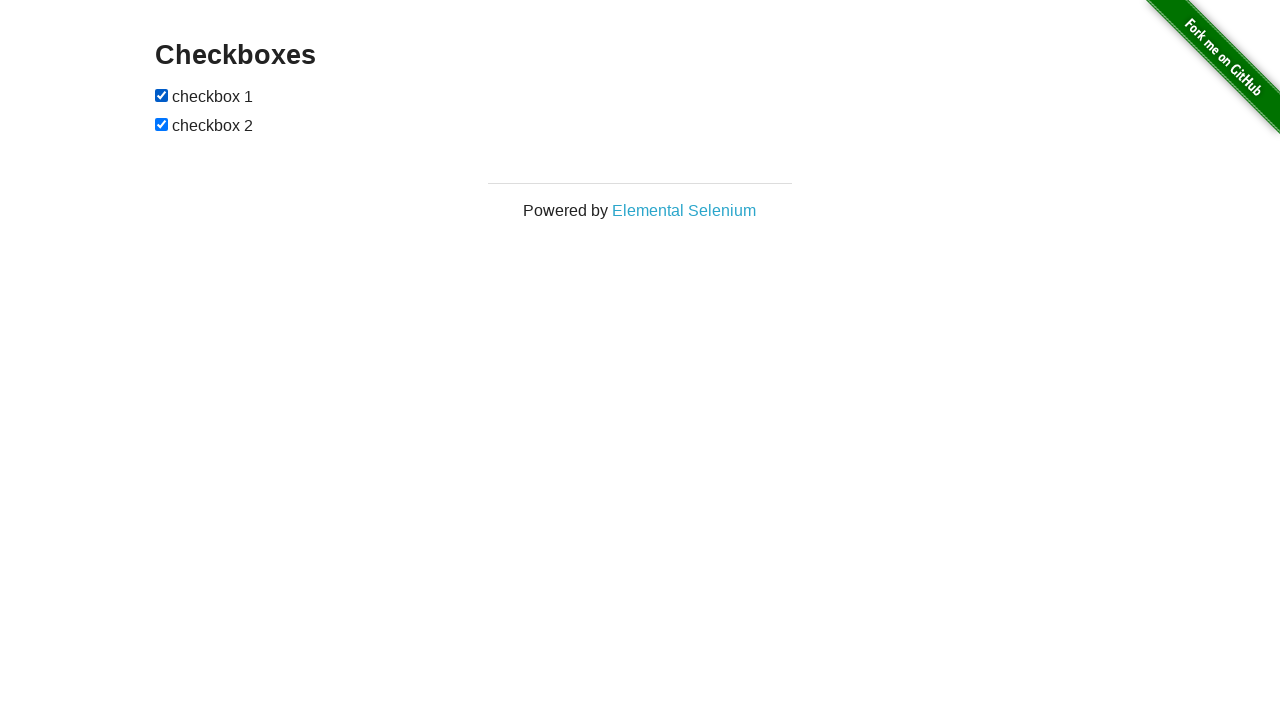